Tests navigation through a shopping site by opening cart in a new window and navigating through paginated table results

Starting URL: https://rahulshettyacademy.com/seleniumPractise/#/

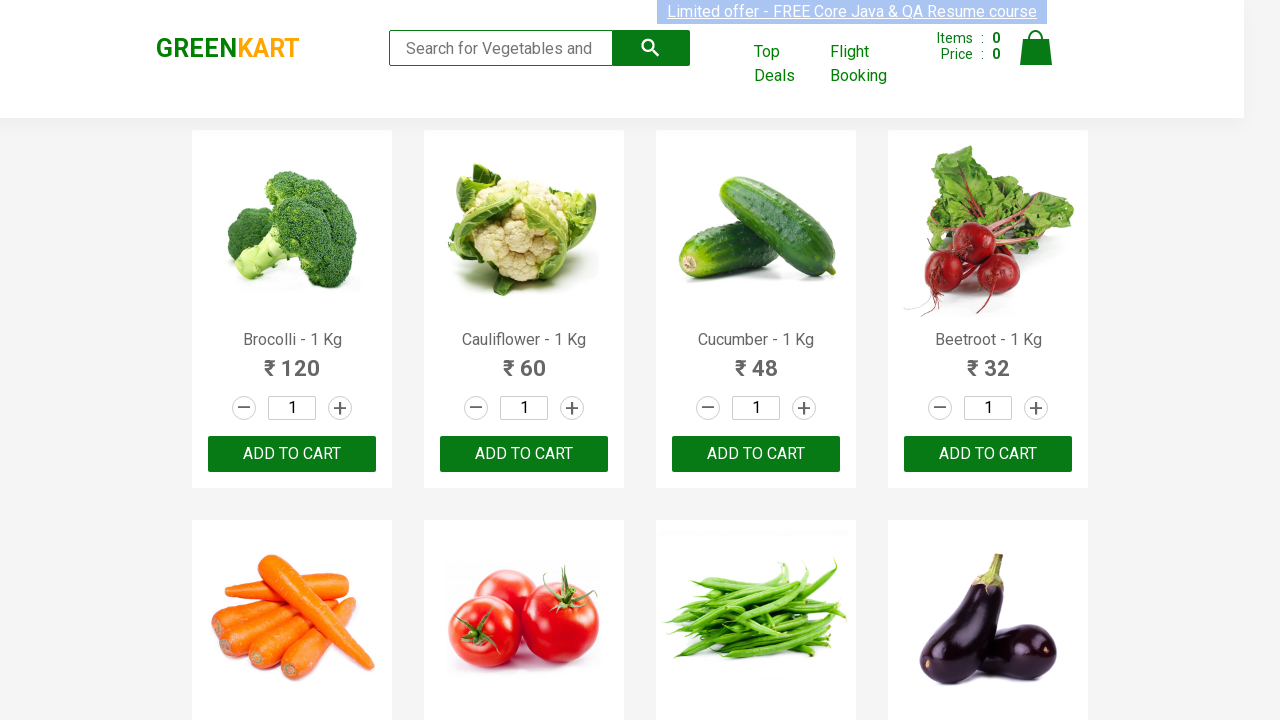

Clicked cart link to open in new window at (787, 64) on xpath=//div[@class='cart']/a[2]
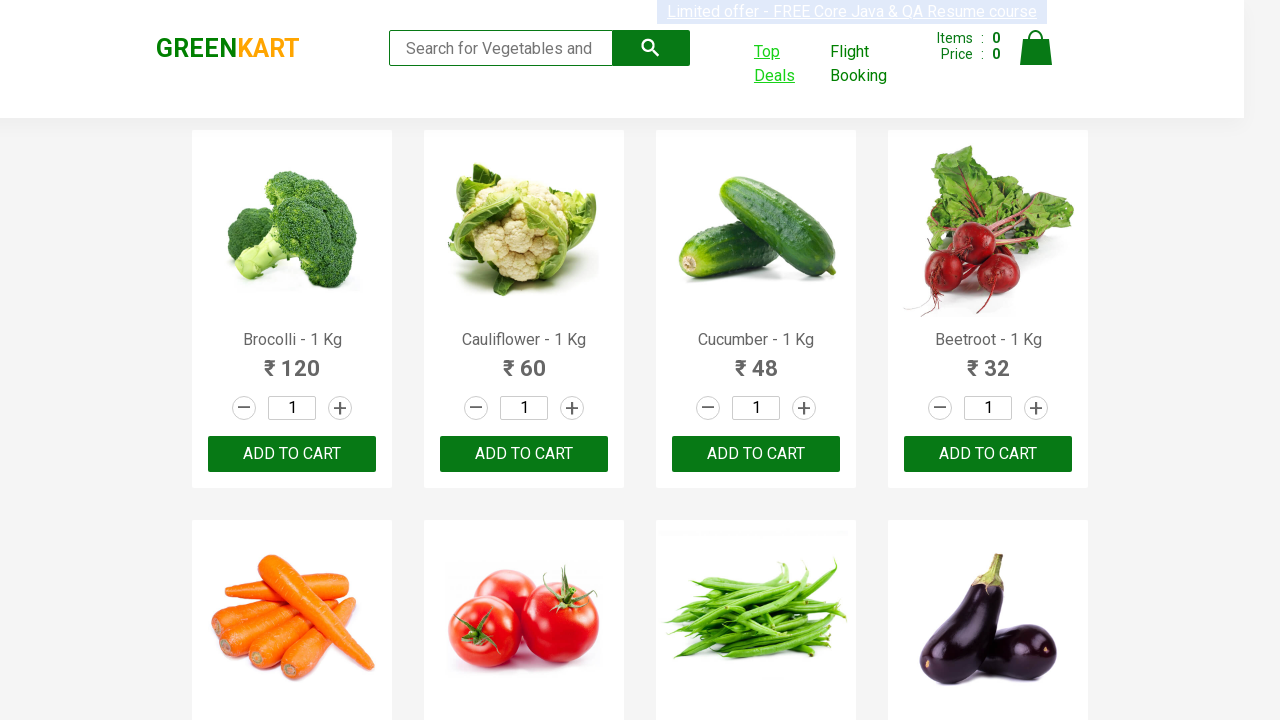

New cart window opened
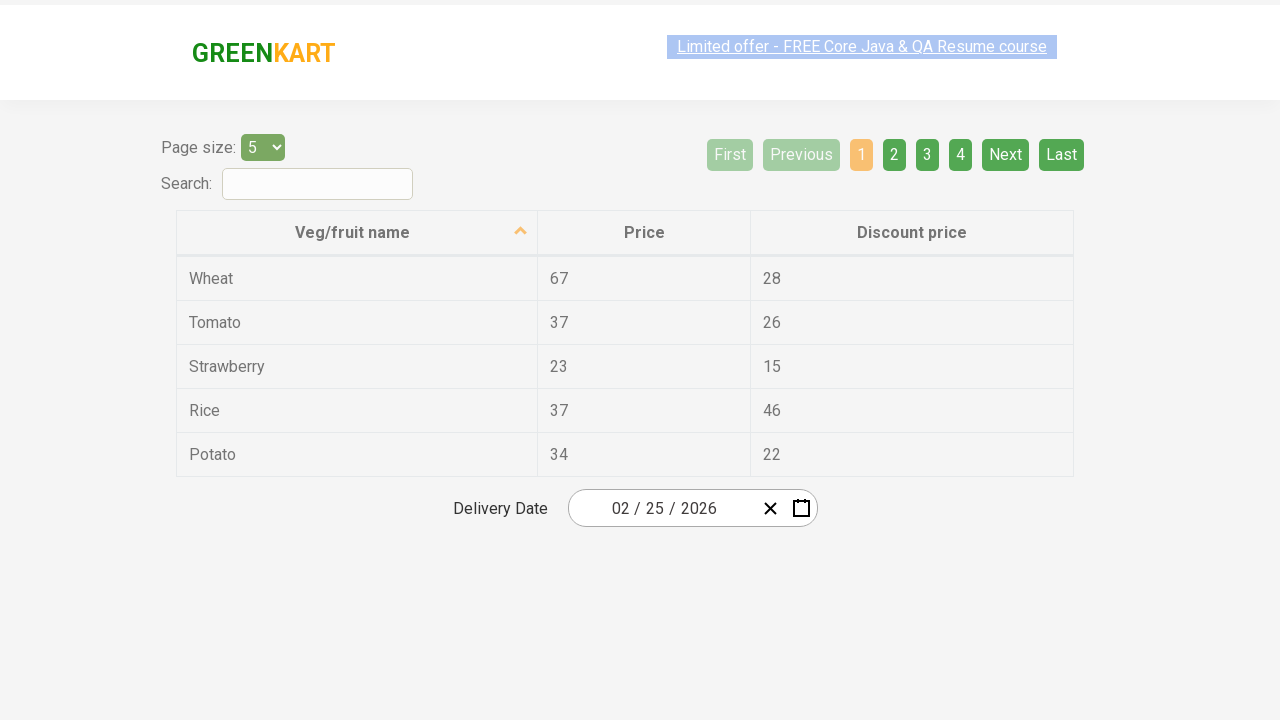

New page loaded completely
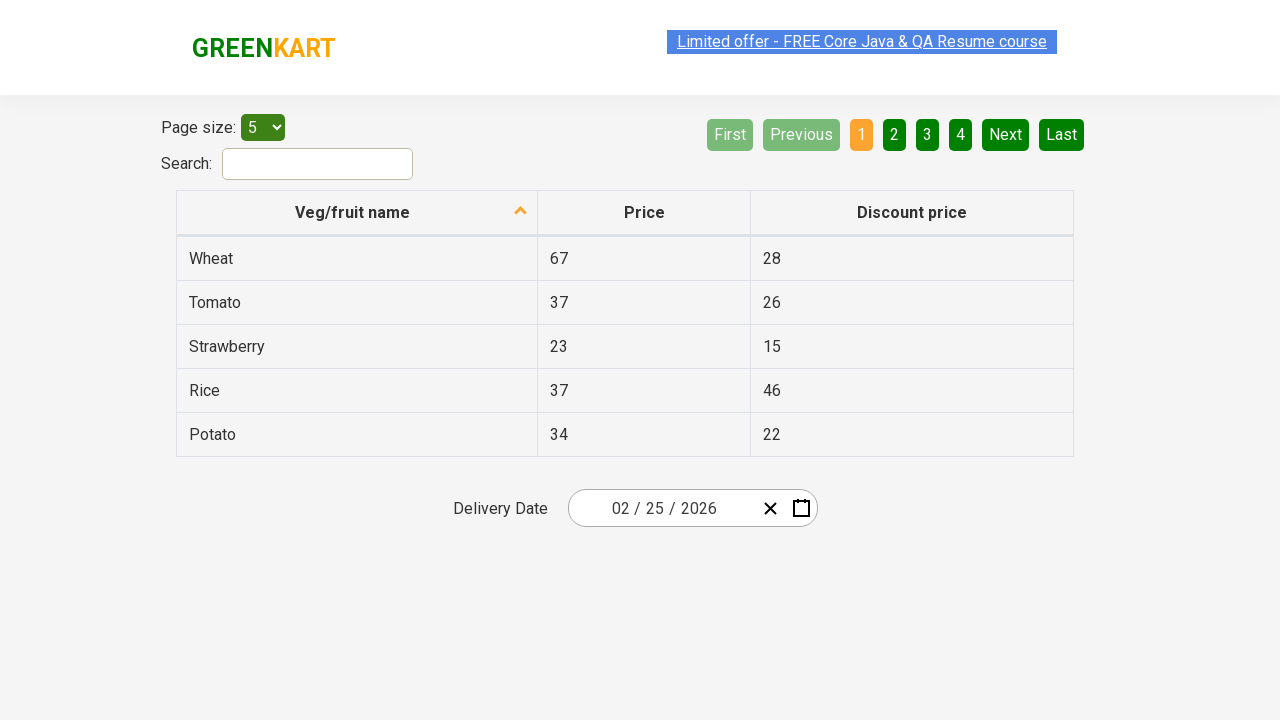

Cart table with items became visible
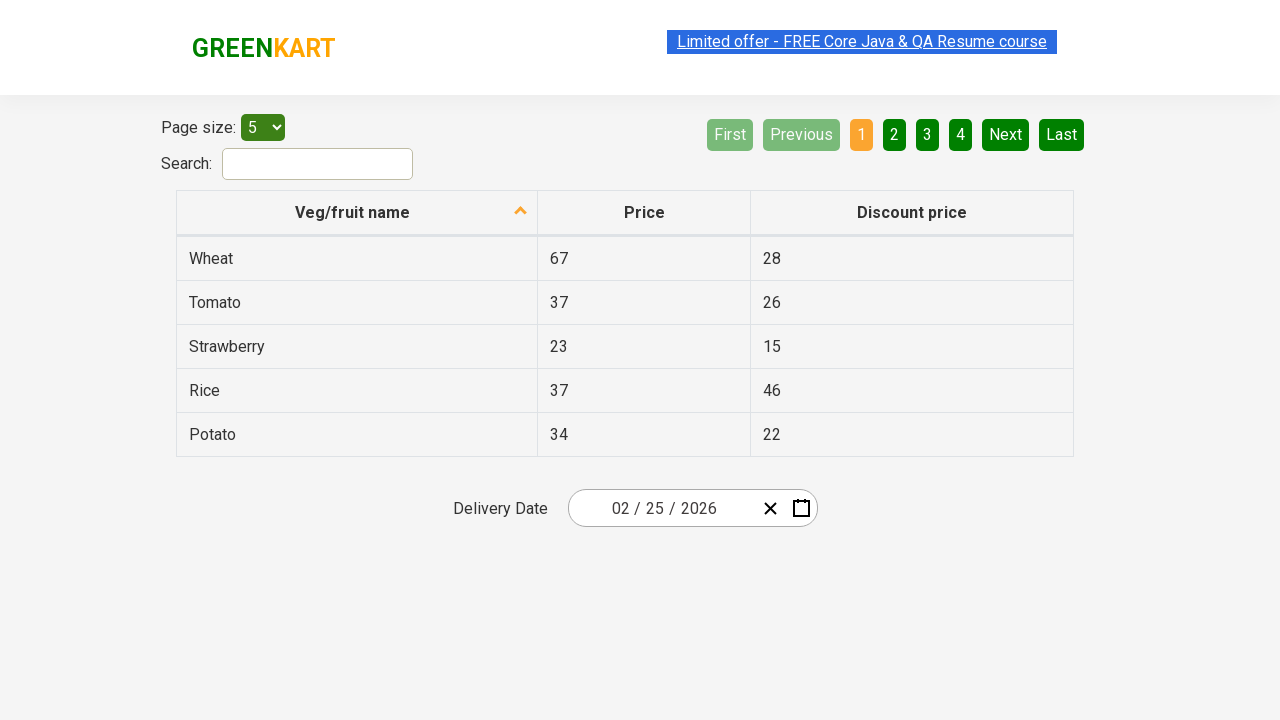

Checked Next button state: aria-disabled='false'
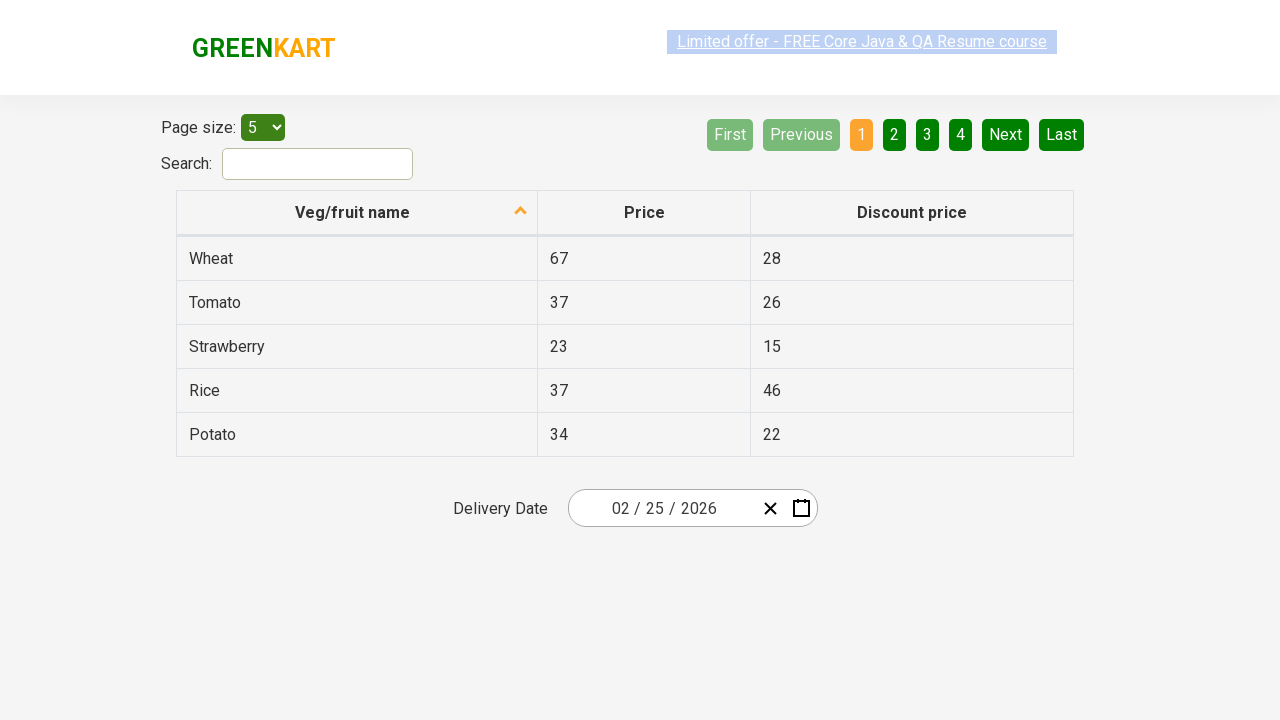

Clicked Next button to navigate to next page at (1006, 134) on xpath=//a[@aria-label='Next']
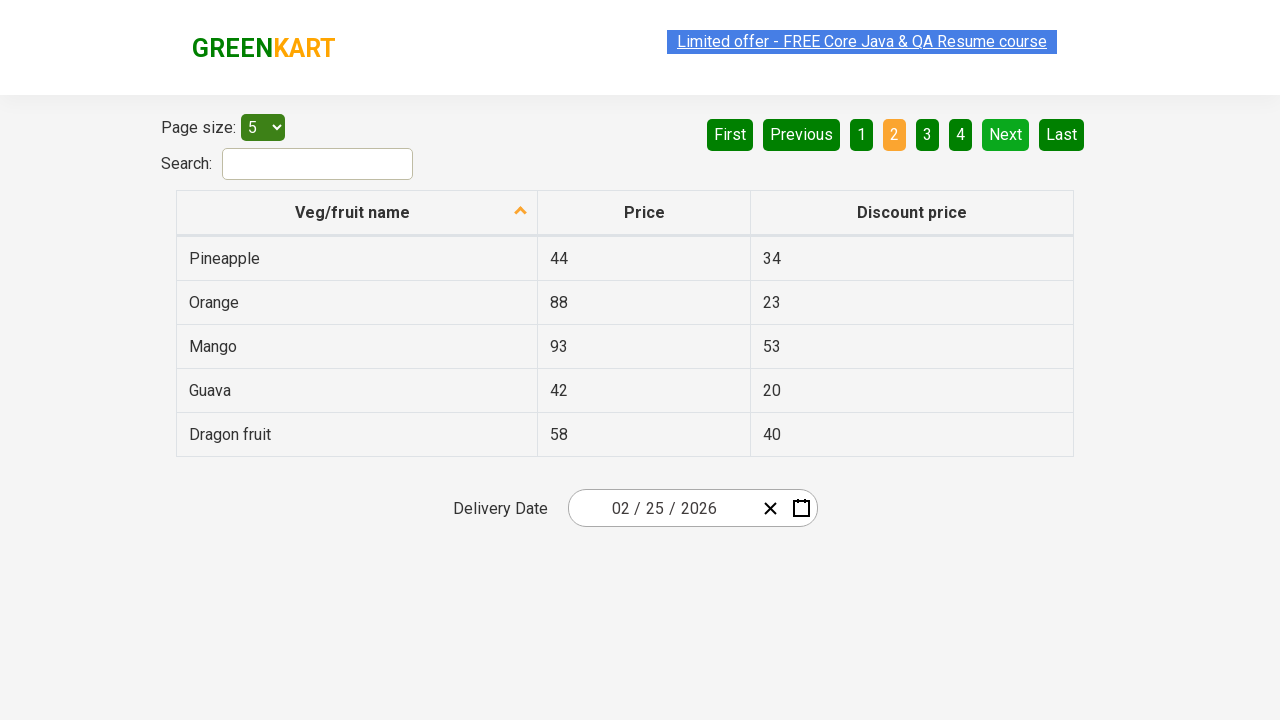

Waited 2 seconds for page transition
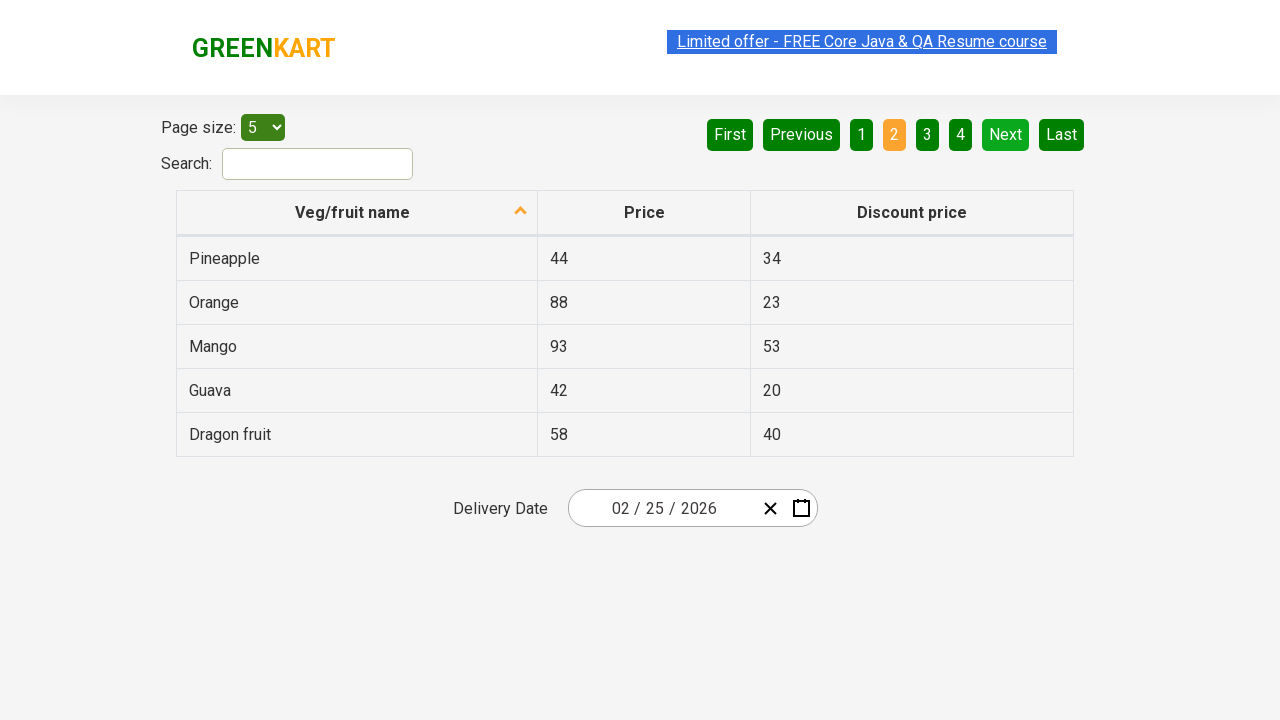

Table items loaded on new page
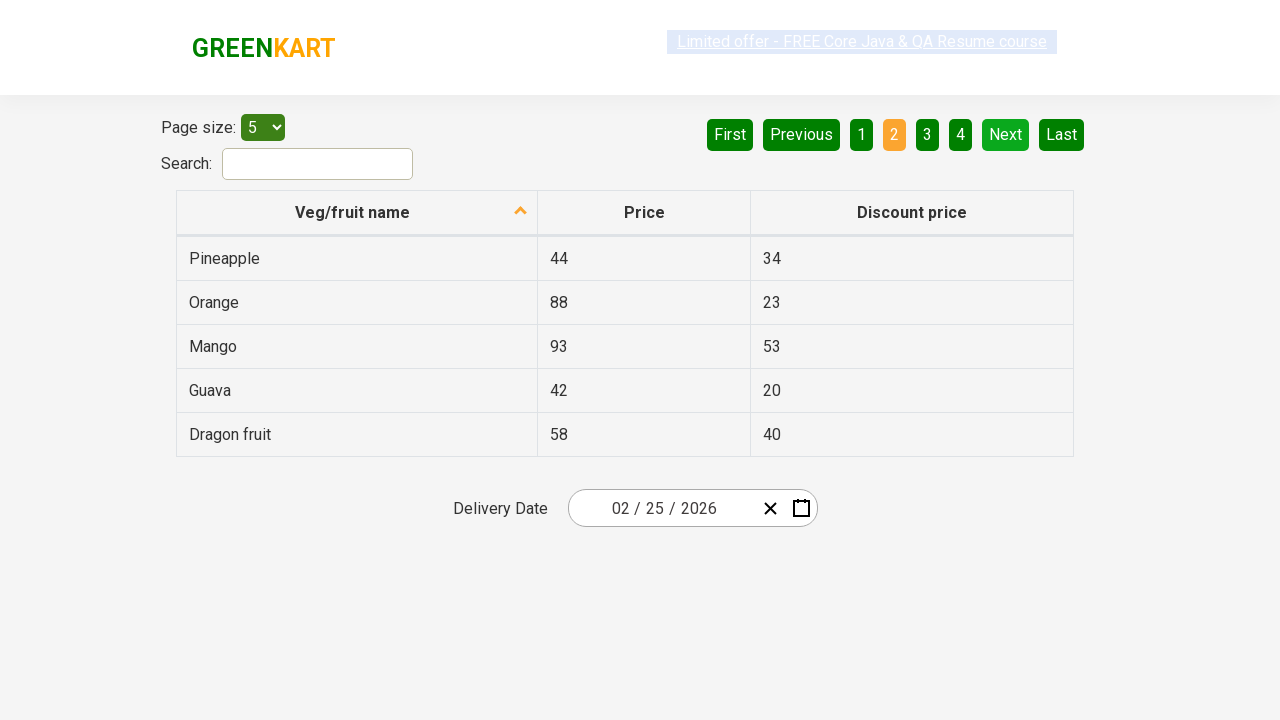

Checked Next button state: aria-disabled='false'
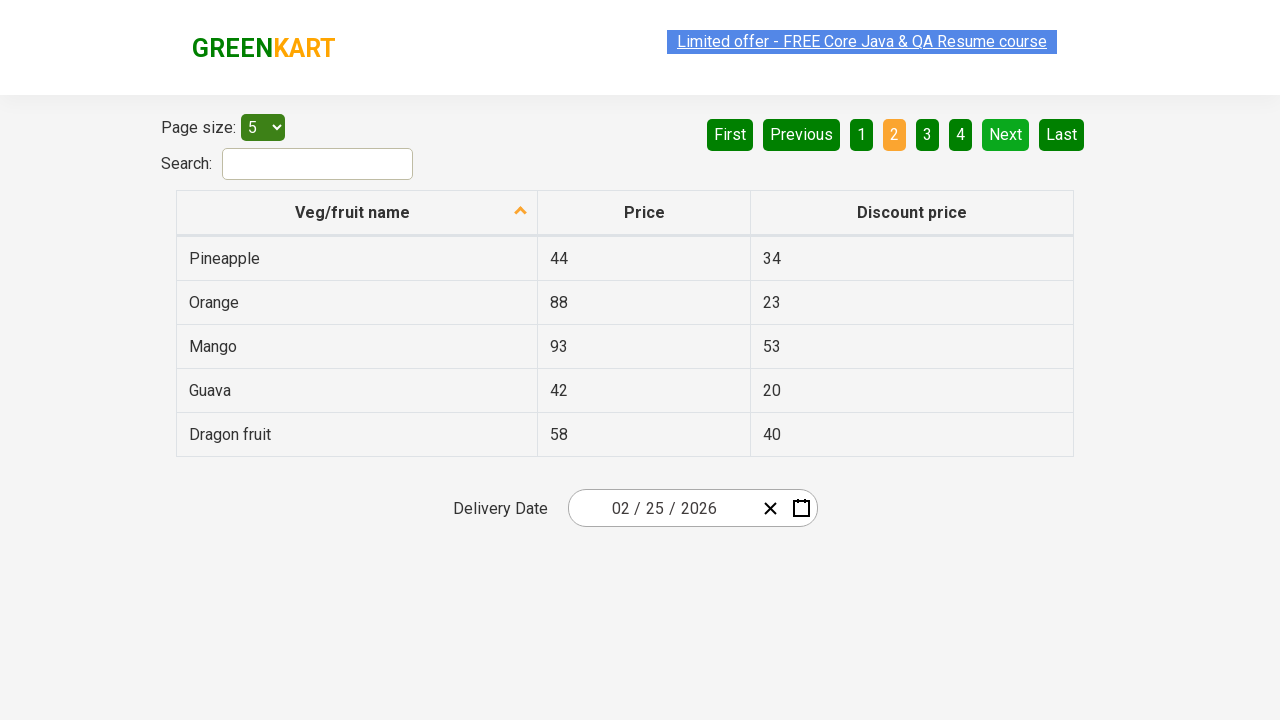

Clicked Next button to navigate to next page at (1006, 134) on xpath=//a[@aria-label='Next']
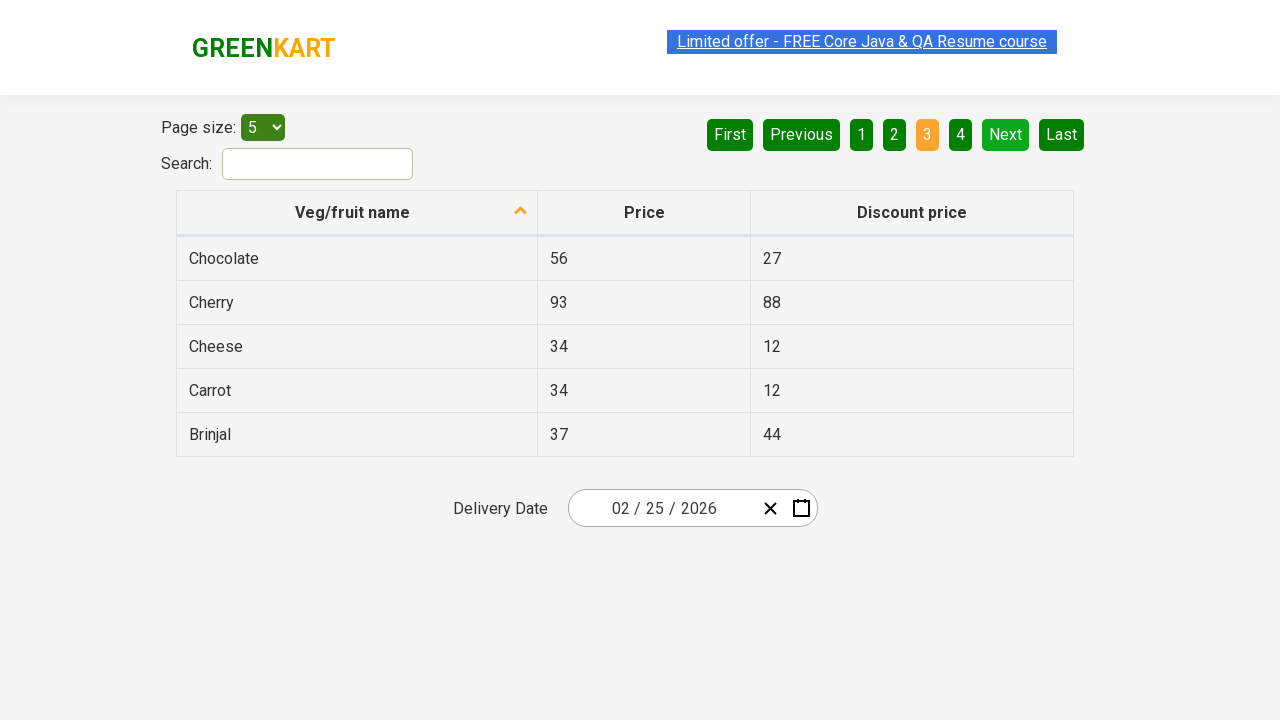

Waited 2 seconds for page transition
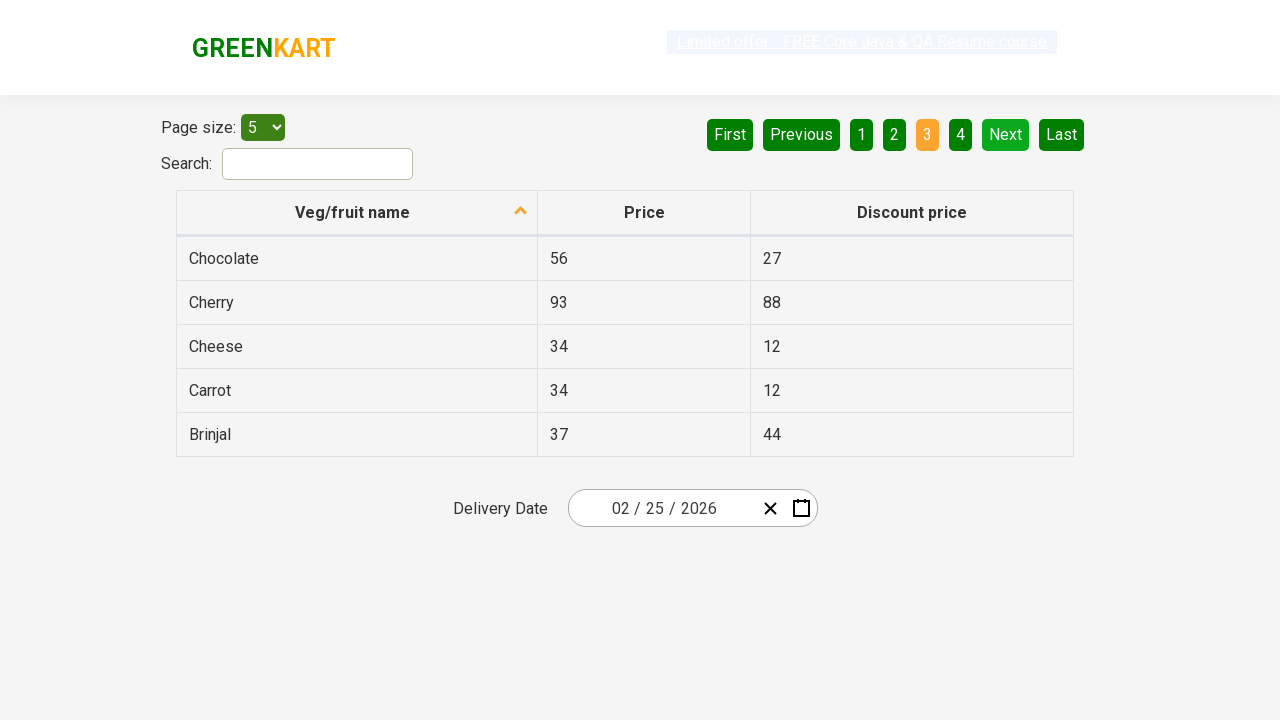

Table items loaded on new page
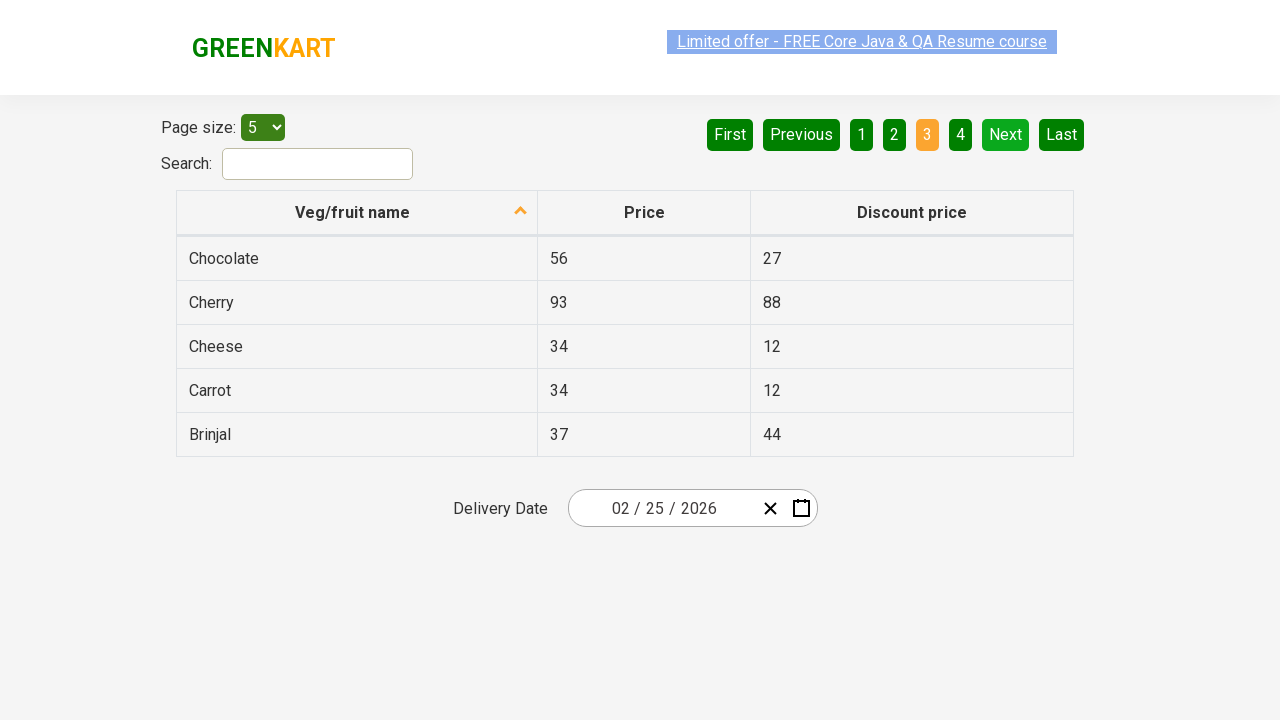

Checked Next button state: aria-disabled='false'
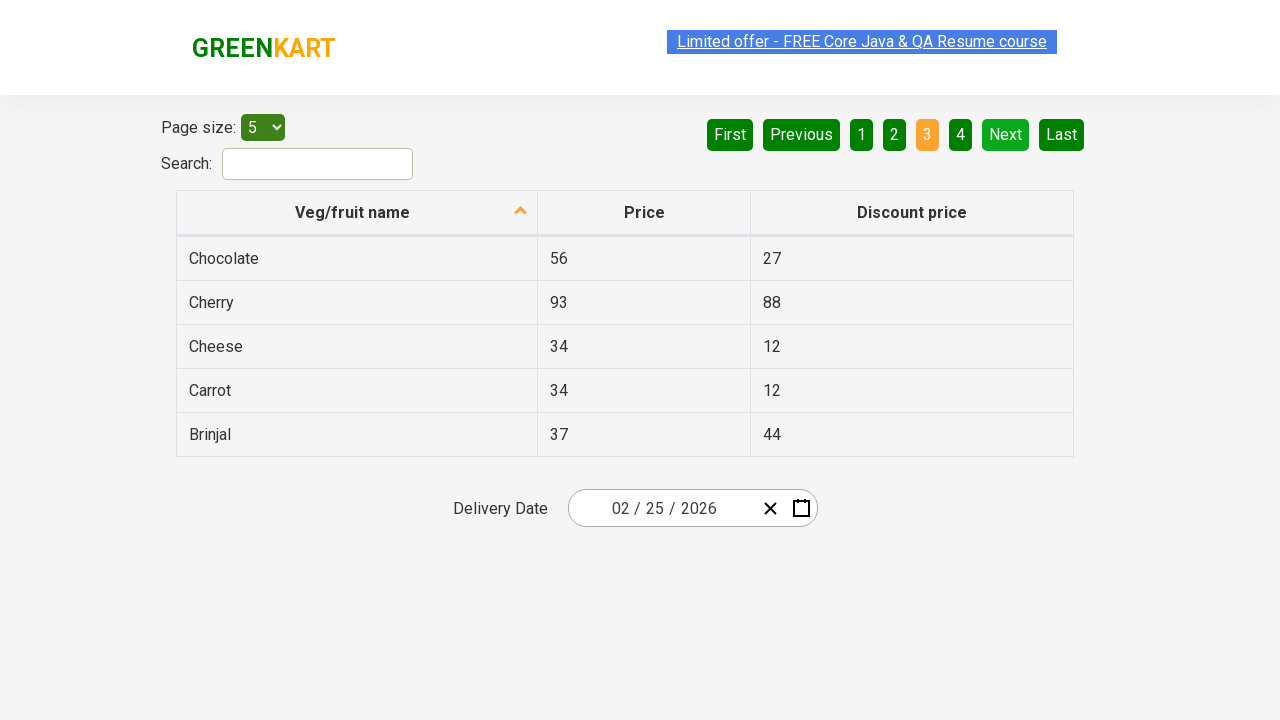

Clicked Next button to navigate to next page at (1006, 134) on xpath=//a[@aria-label='Next']
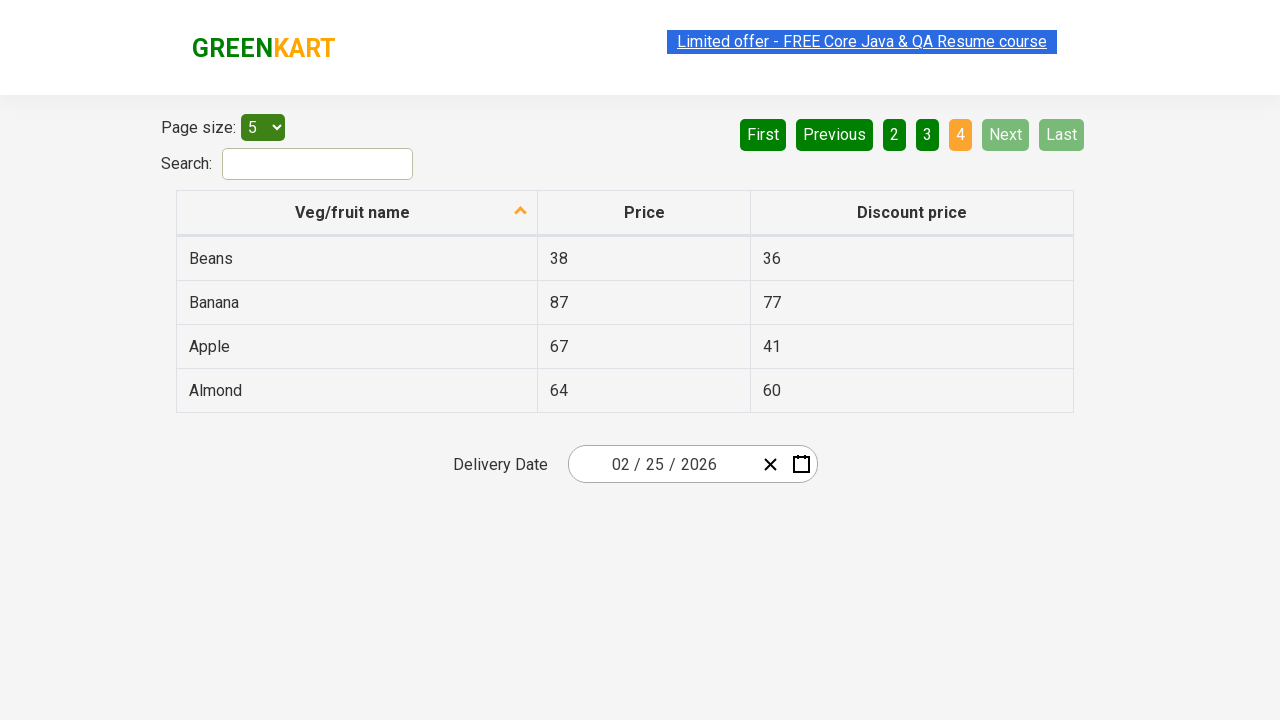

Waited 2 seconds for page transition
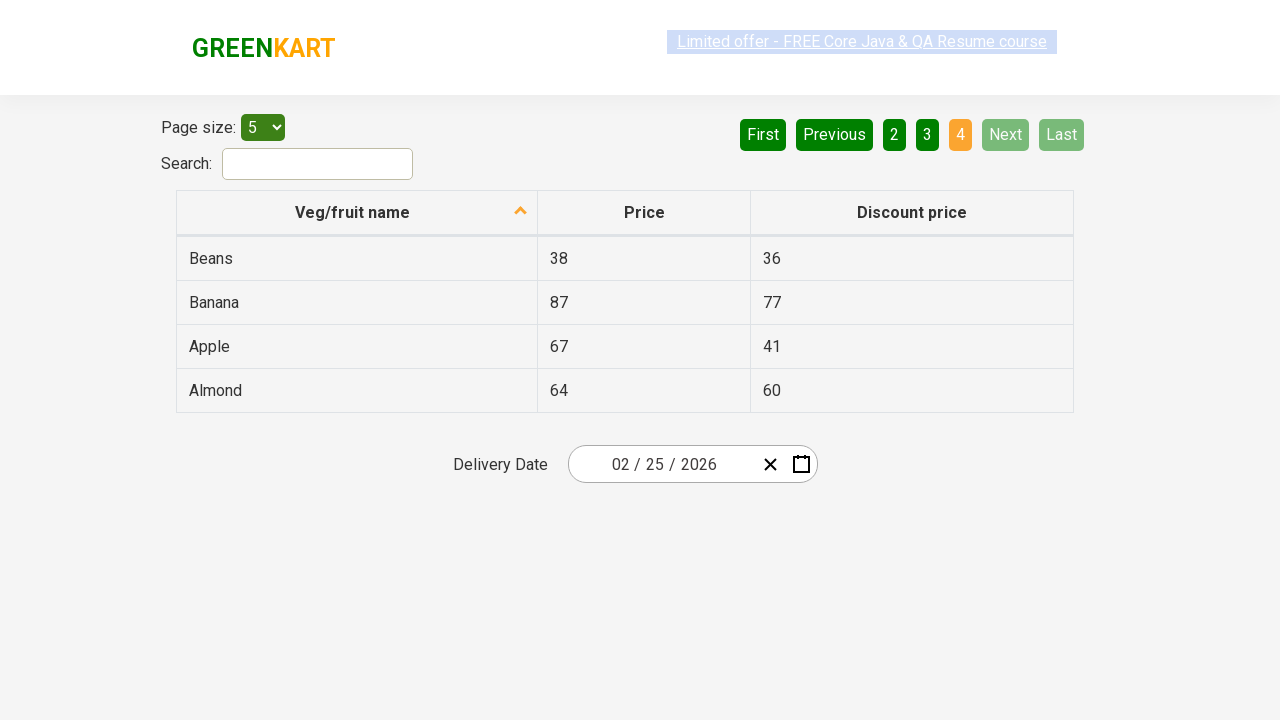

Table items loaded on new page
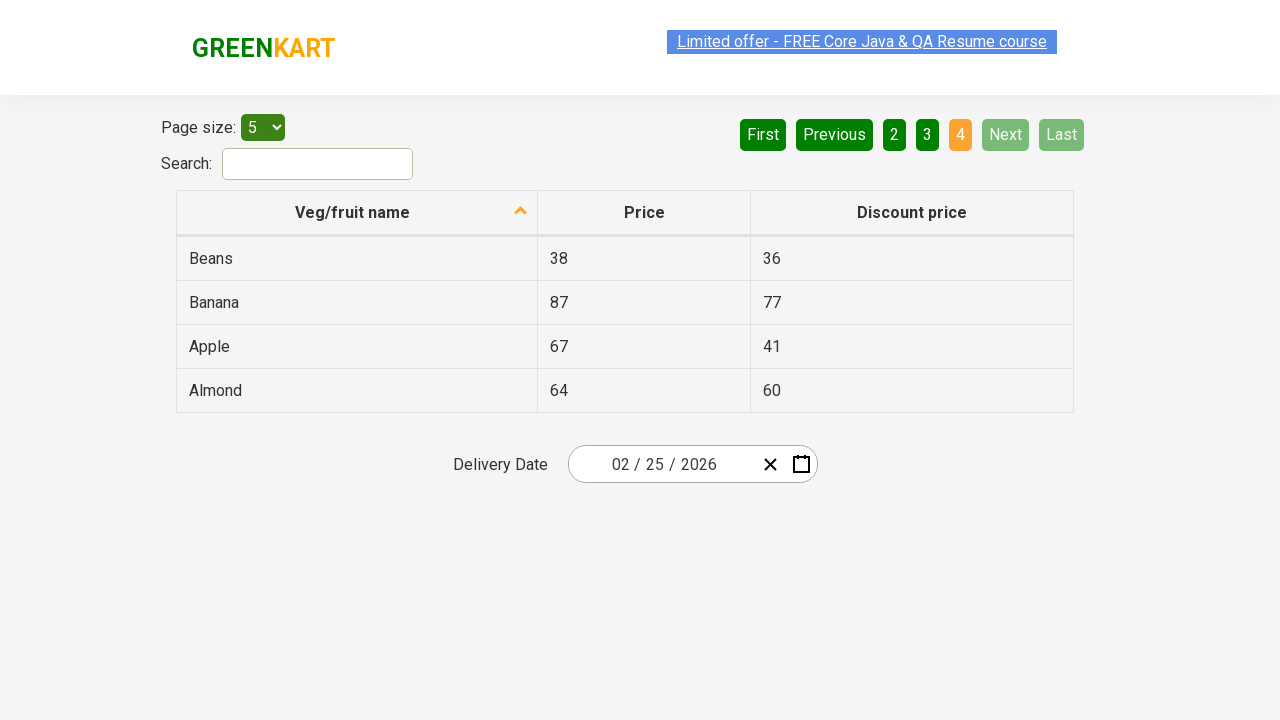

Checked Next button state: aria-disabled='true'
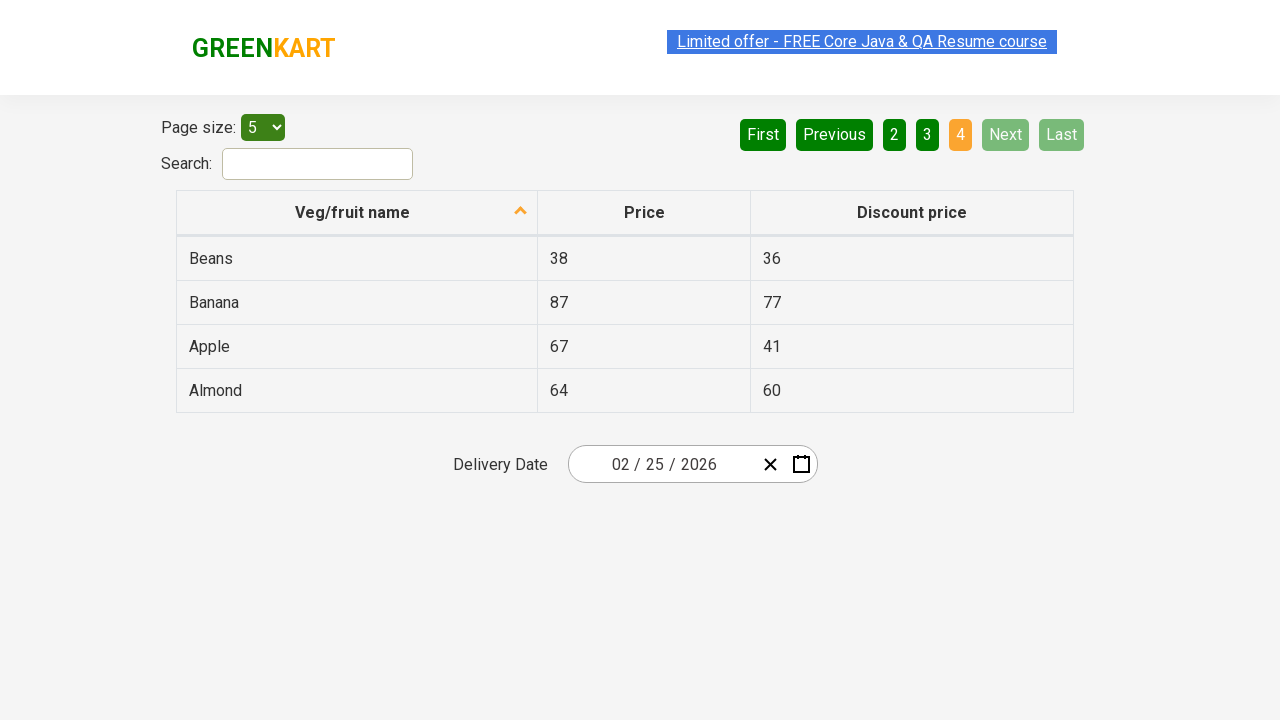

Next button is disabled, reached last page
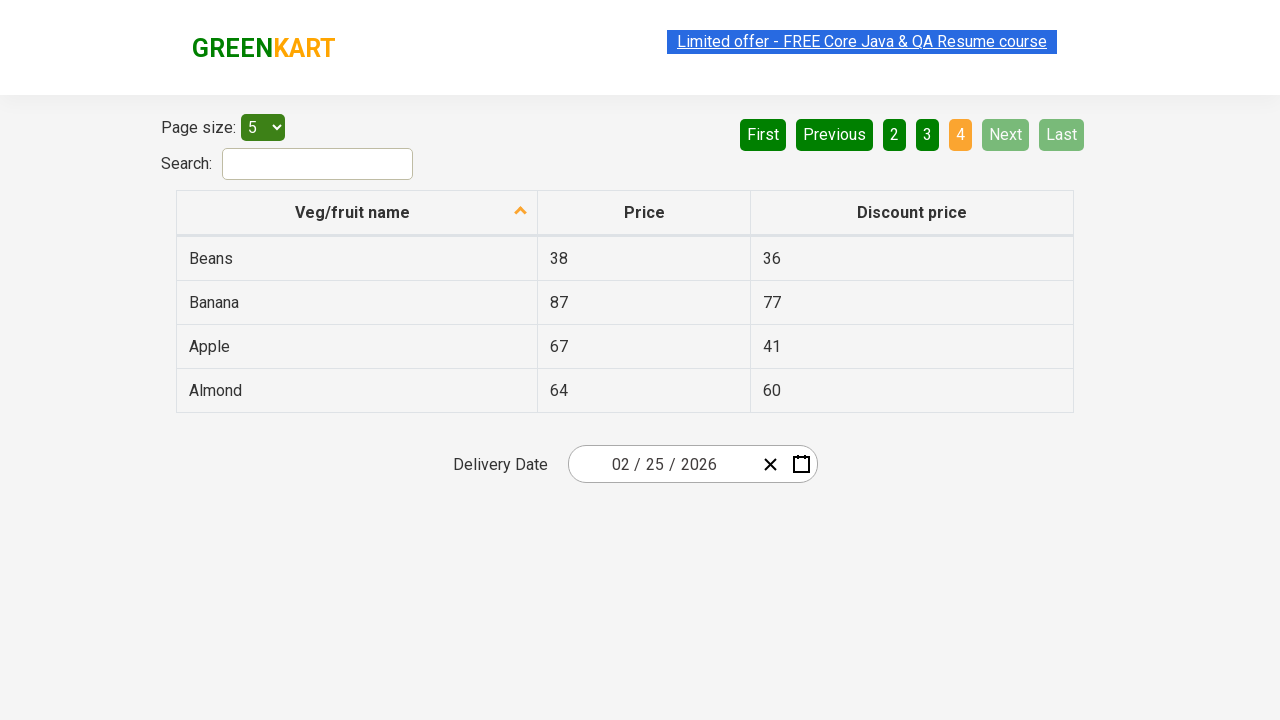

Closed cart window
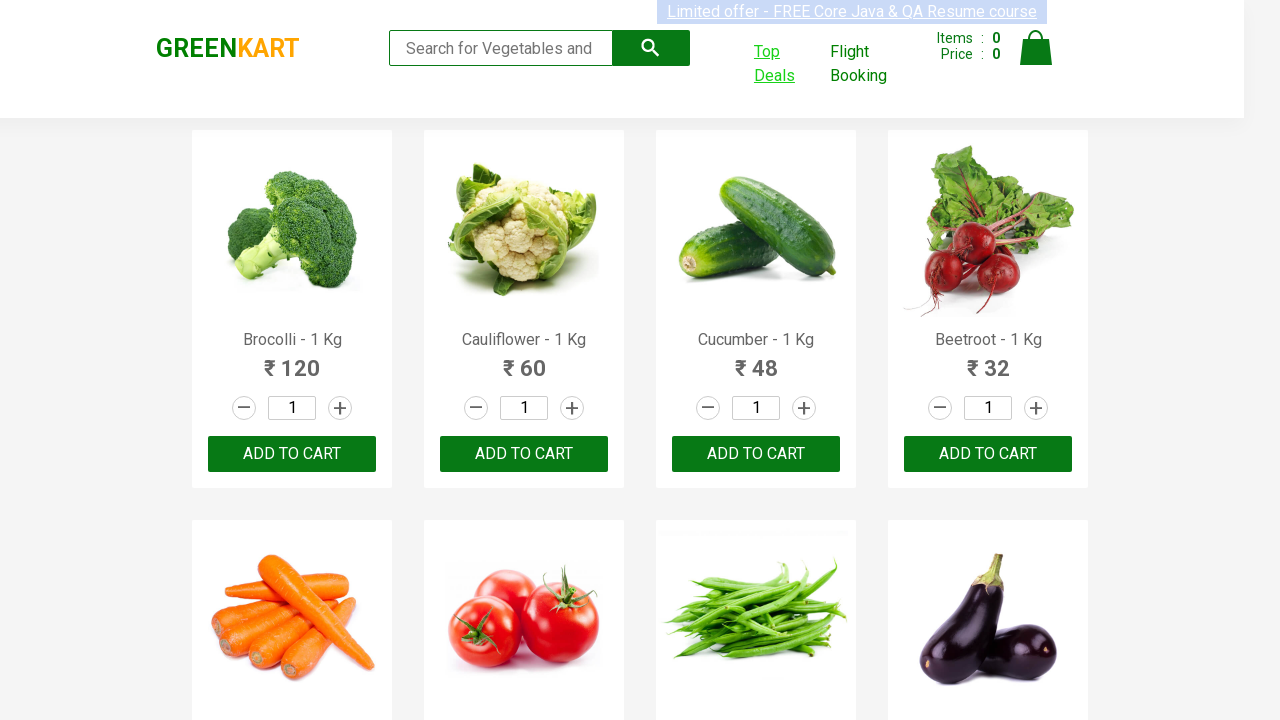

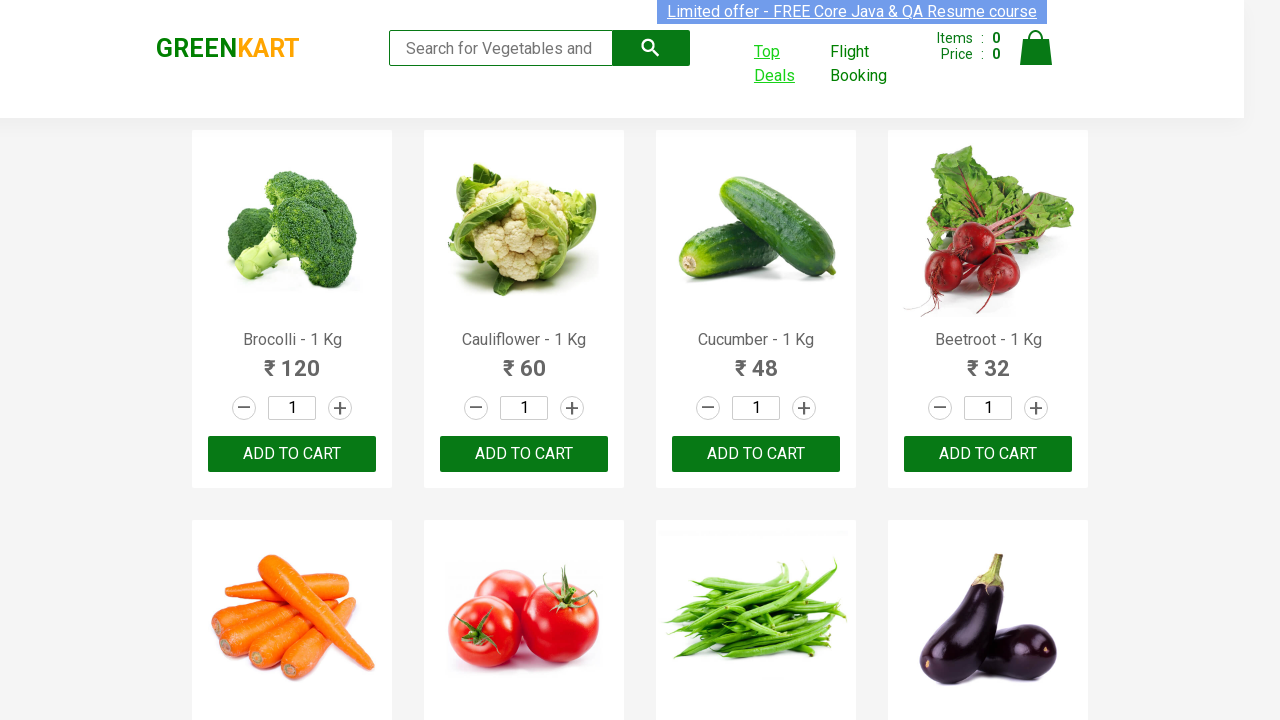